Scrolls to footer on home page, enters email in subscription field, and verifies subscription success message

Starting URL: http://automationexercise.com

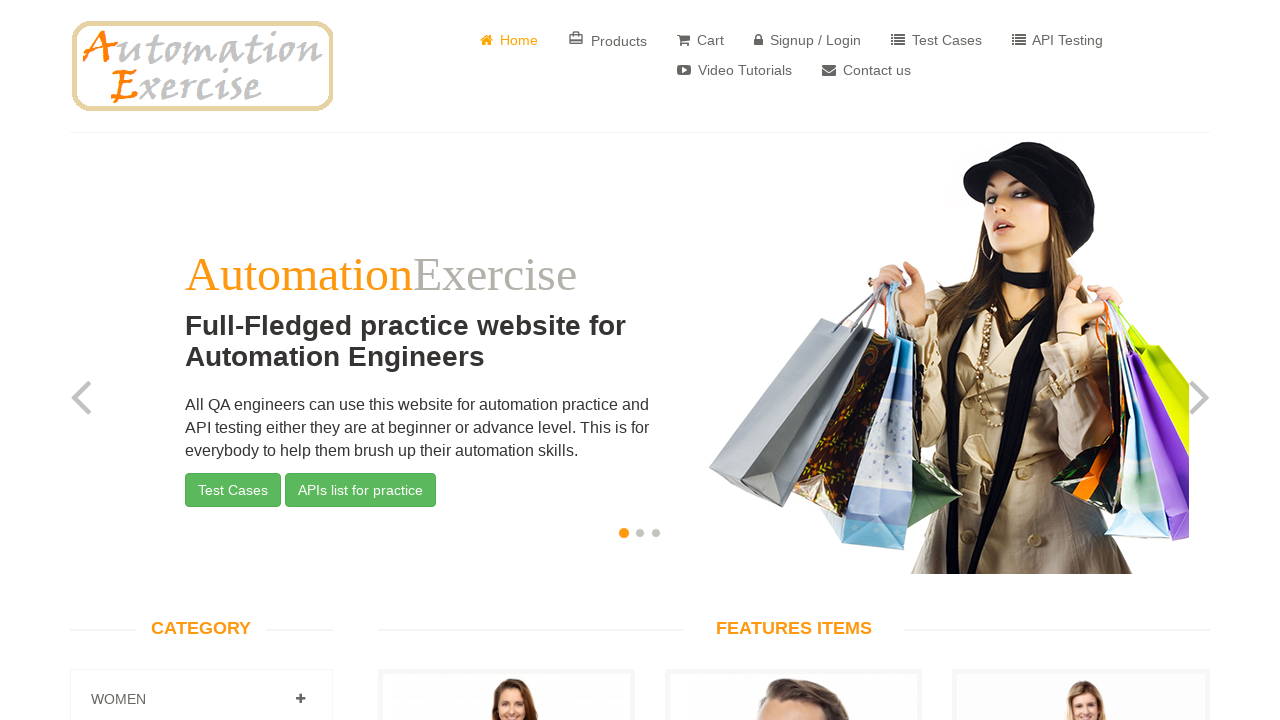

Home page body loaded successfully
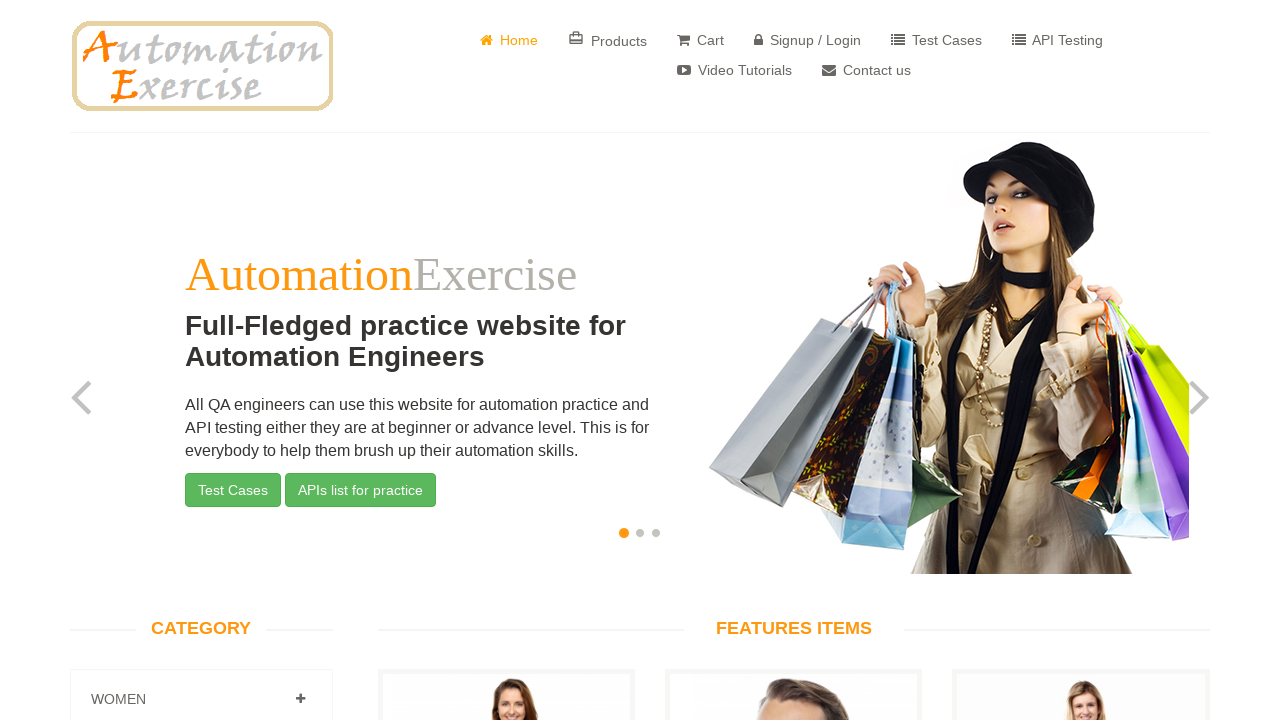

Scrolled to footer of the home page
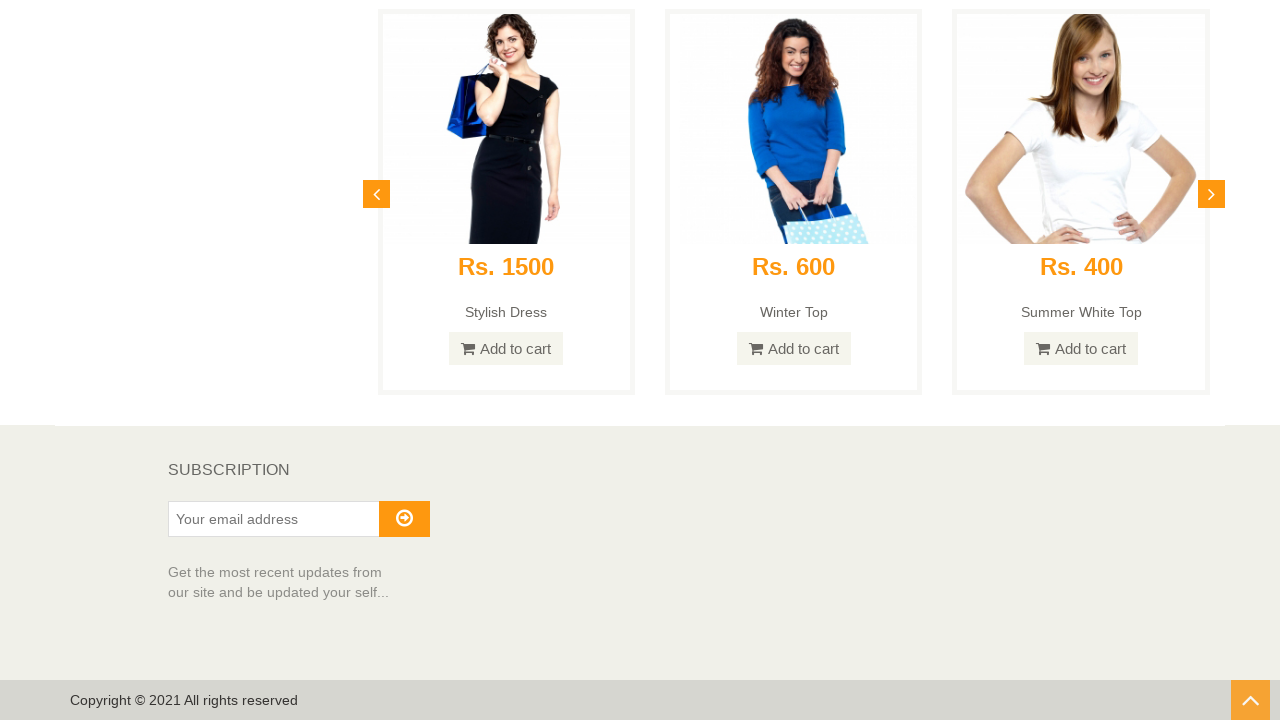

SUBSCRIPTION section header is visible
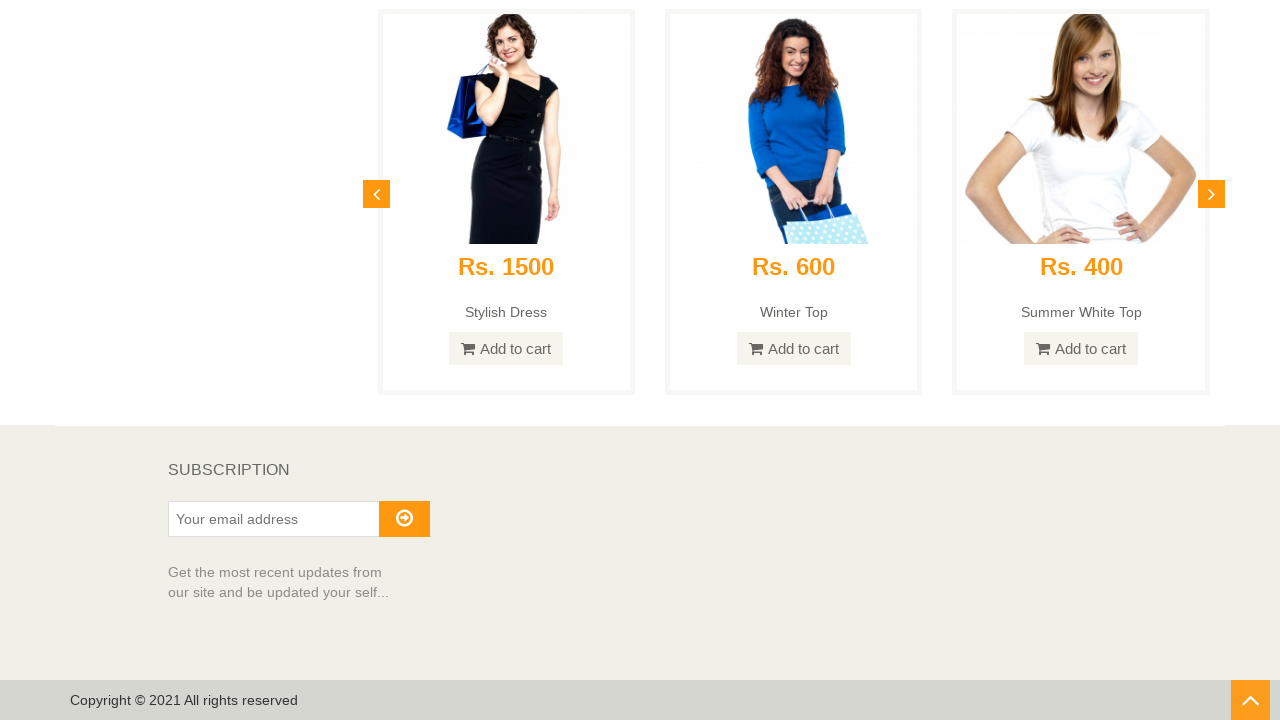

Entered email 'subscriber_test@example.com' in subscription field on #susbscribe_email
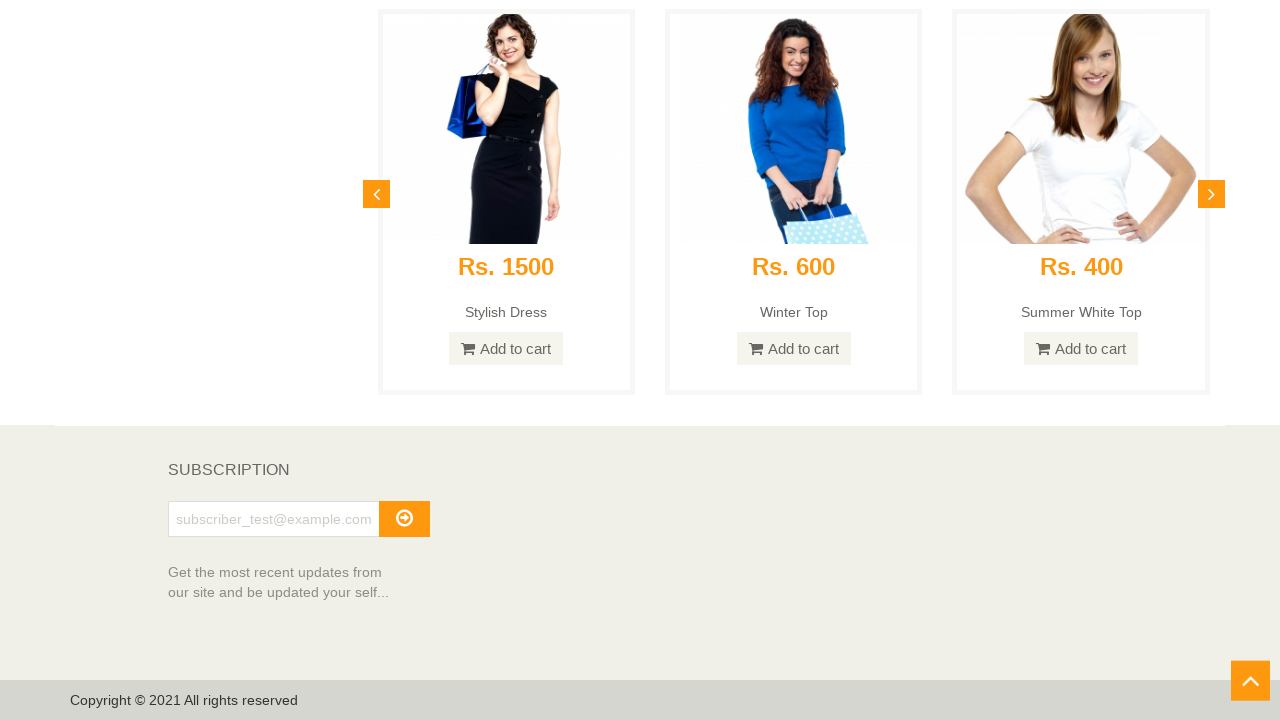

Clicked subscribe button at (404, 519) on #subscribe
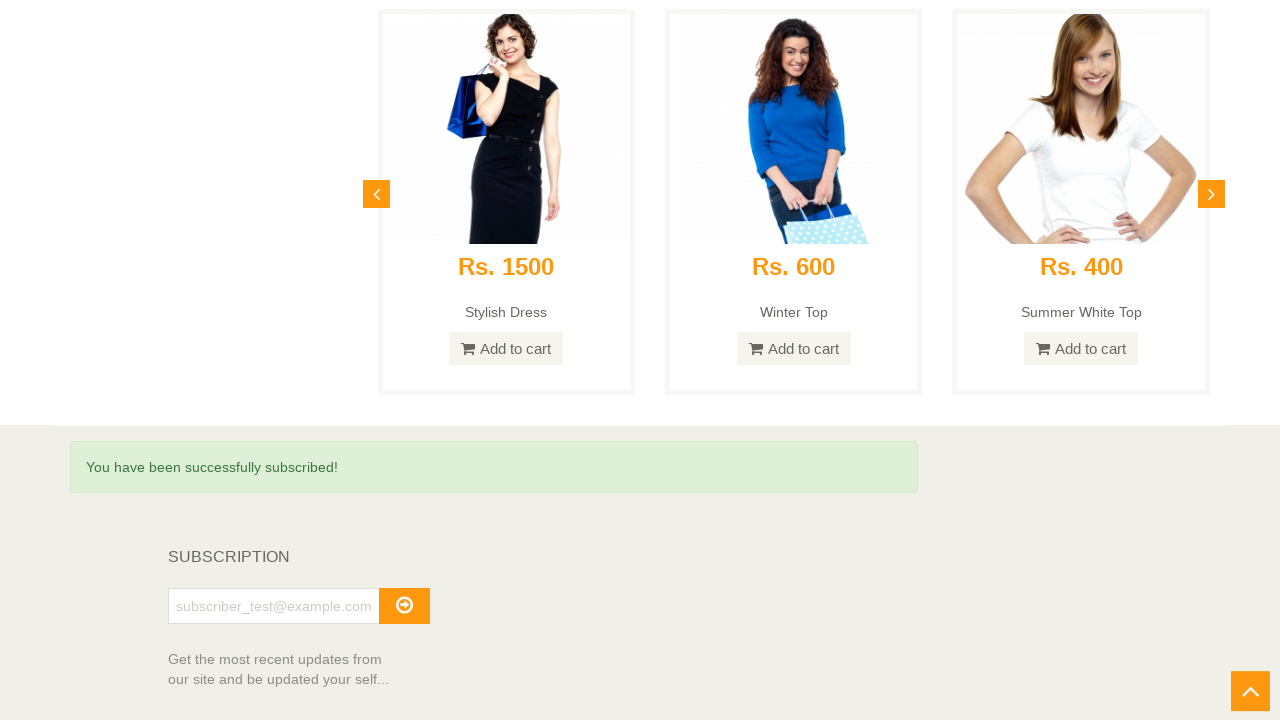

Subscription success message verified
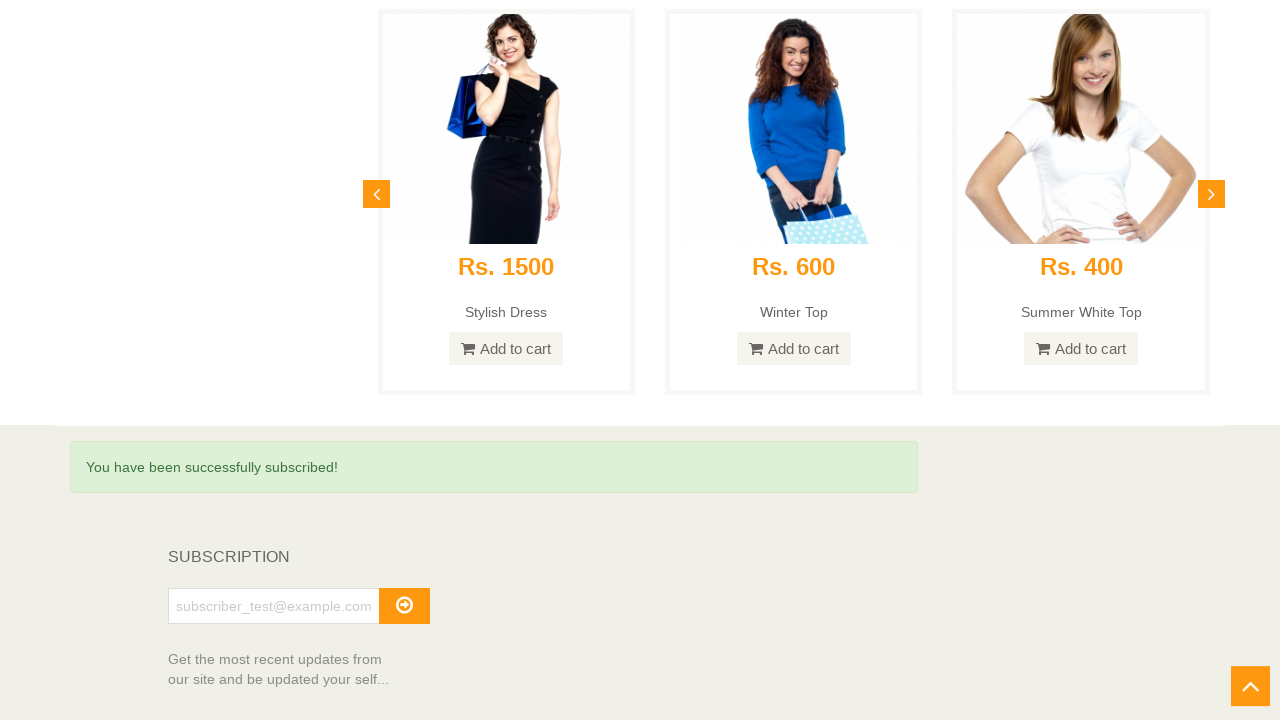

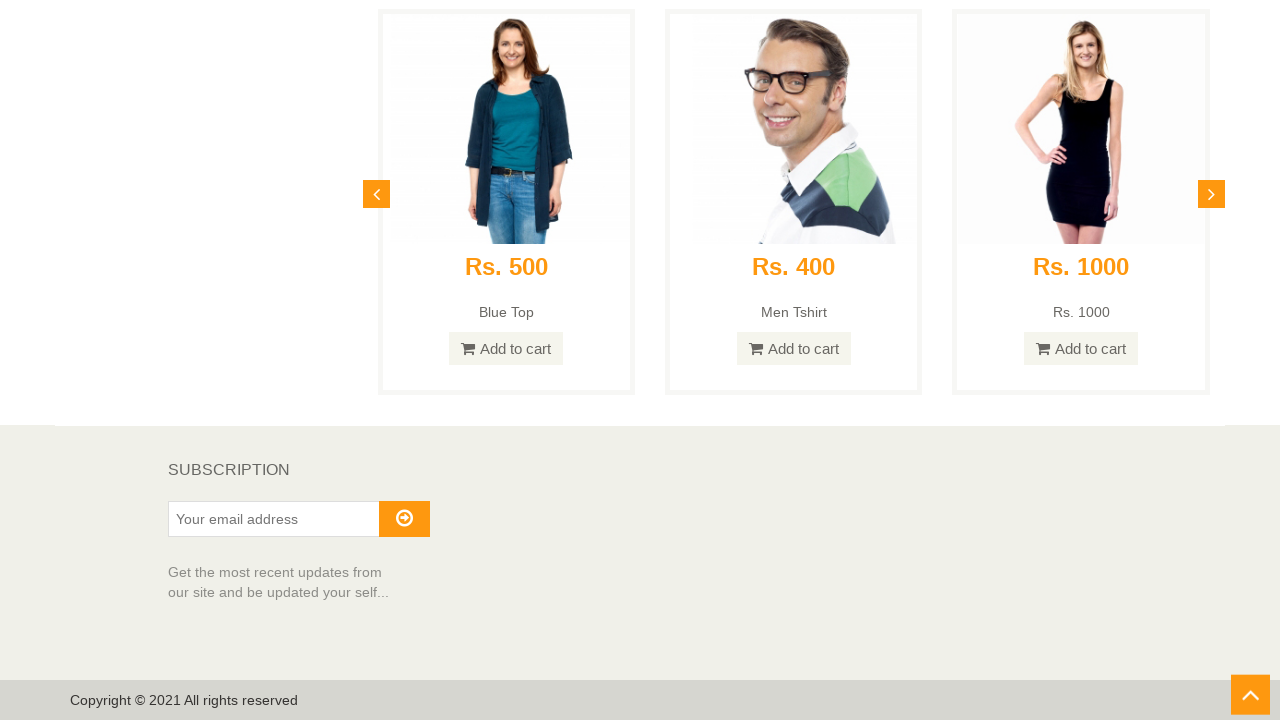